Clicks on the About link and verifies the page title changes to the expected value

Starting URL: https://qap.dev

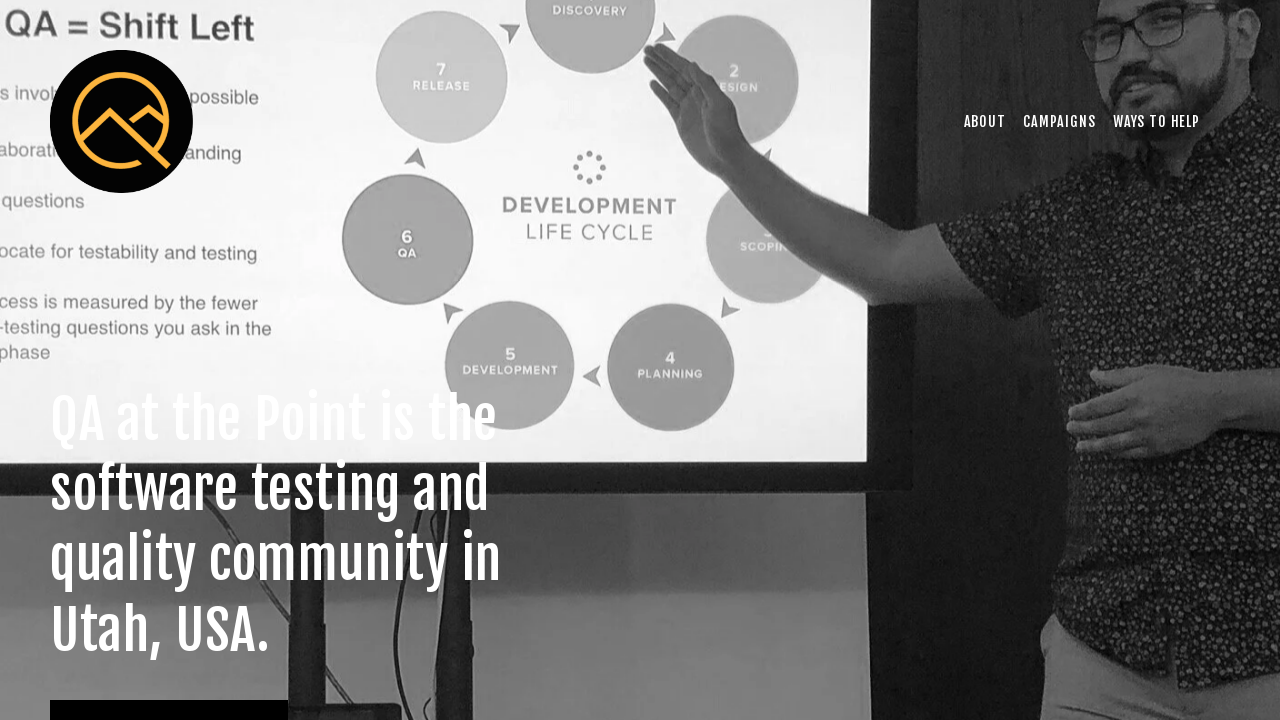

Clicked the About link at (985, 121) on [href='/about']
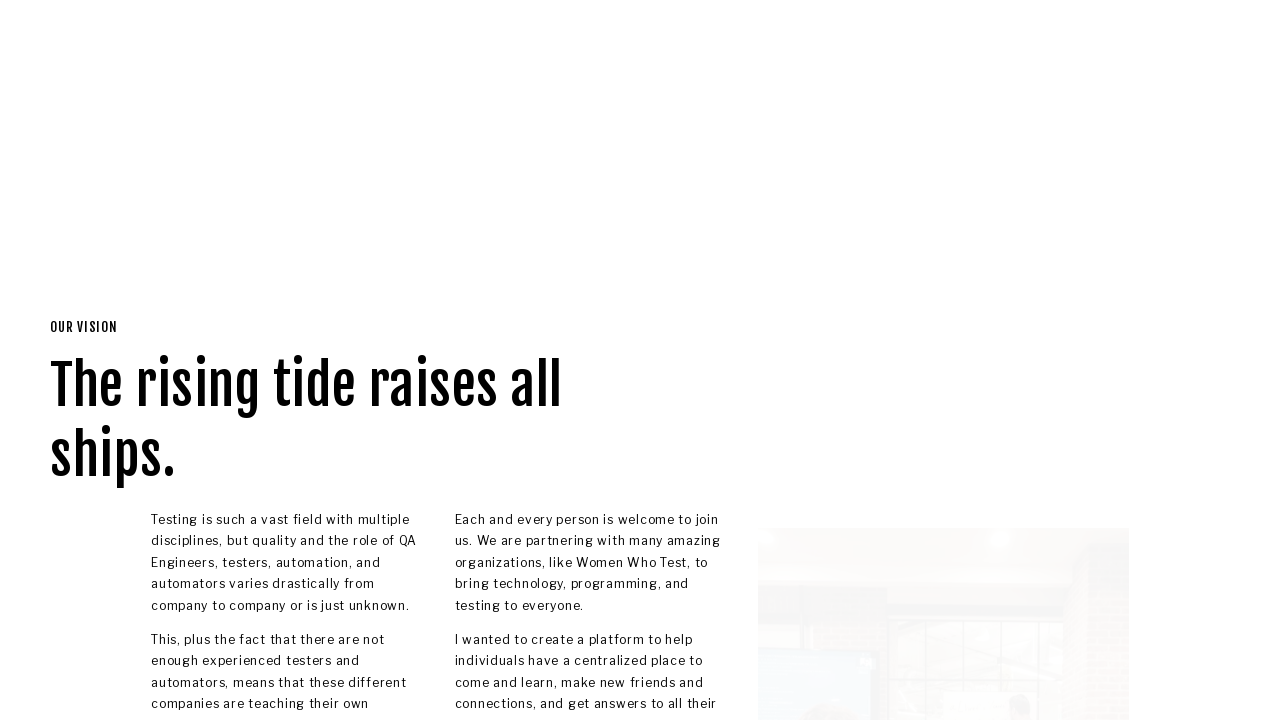

Waited for page to load (domcontentloaded state)
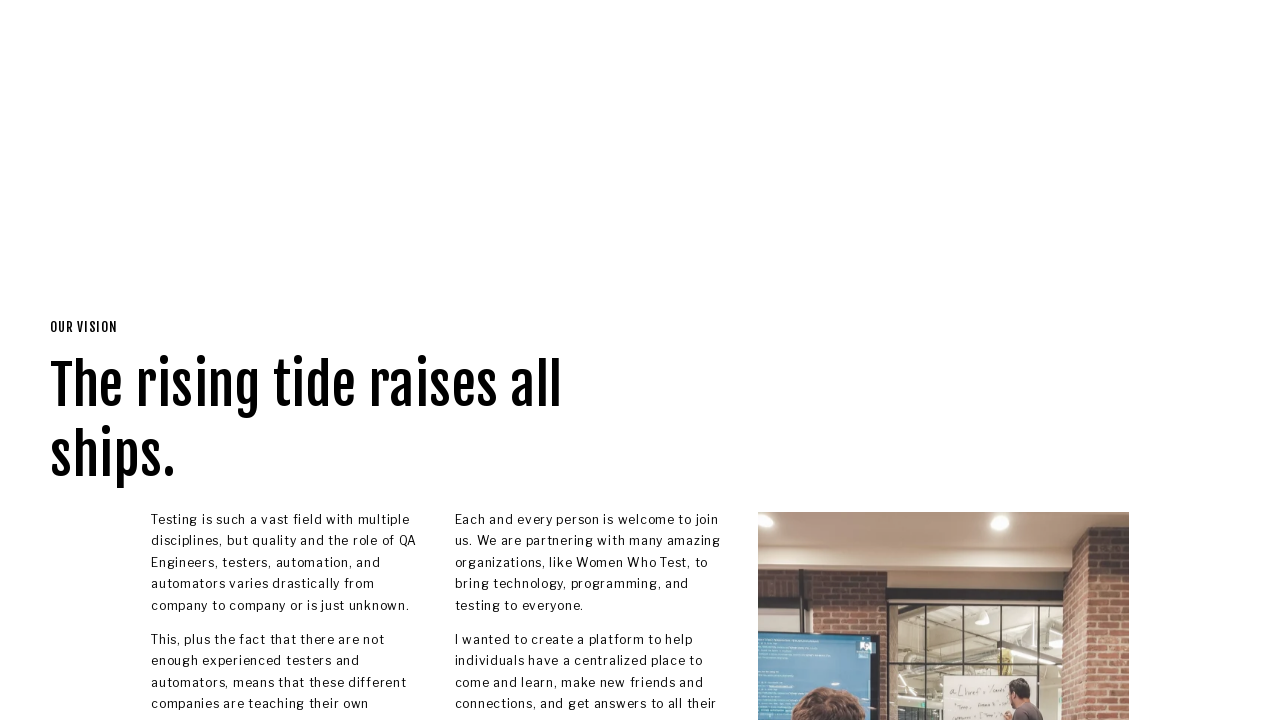

Verified page title is 'Our Vision — QA at the Point'
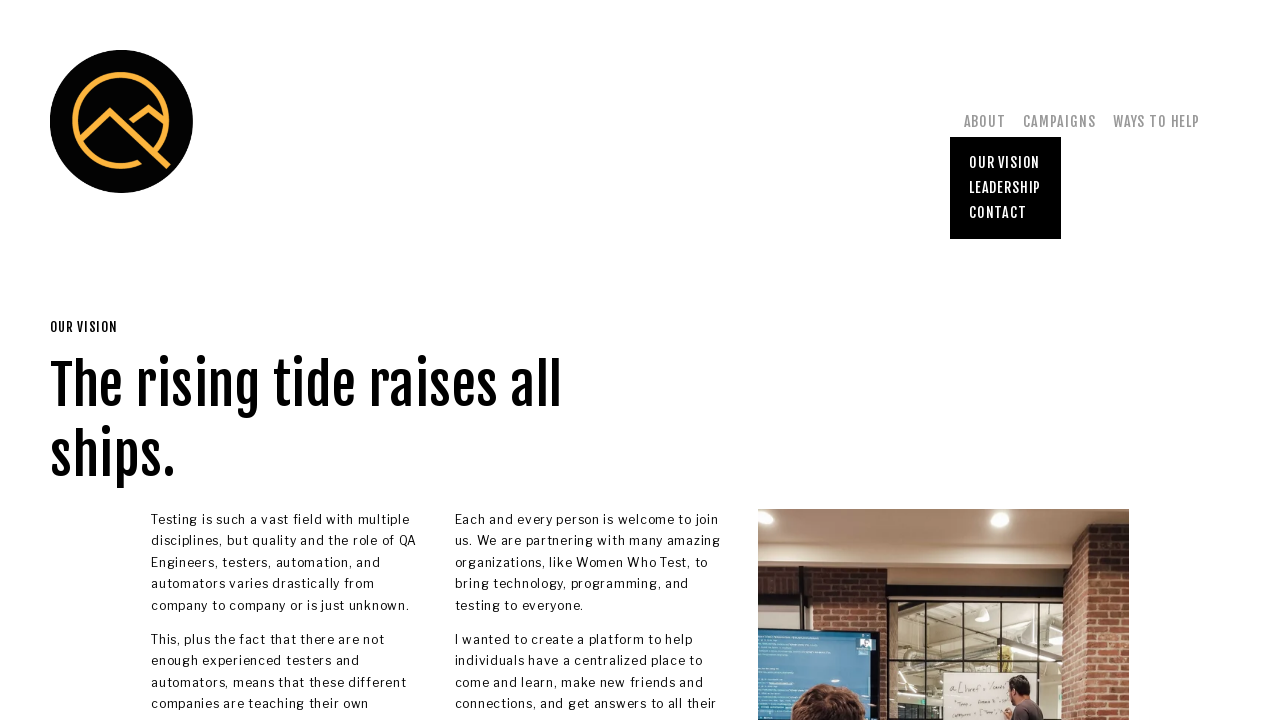

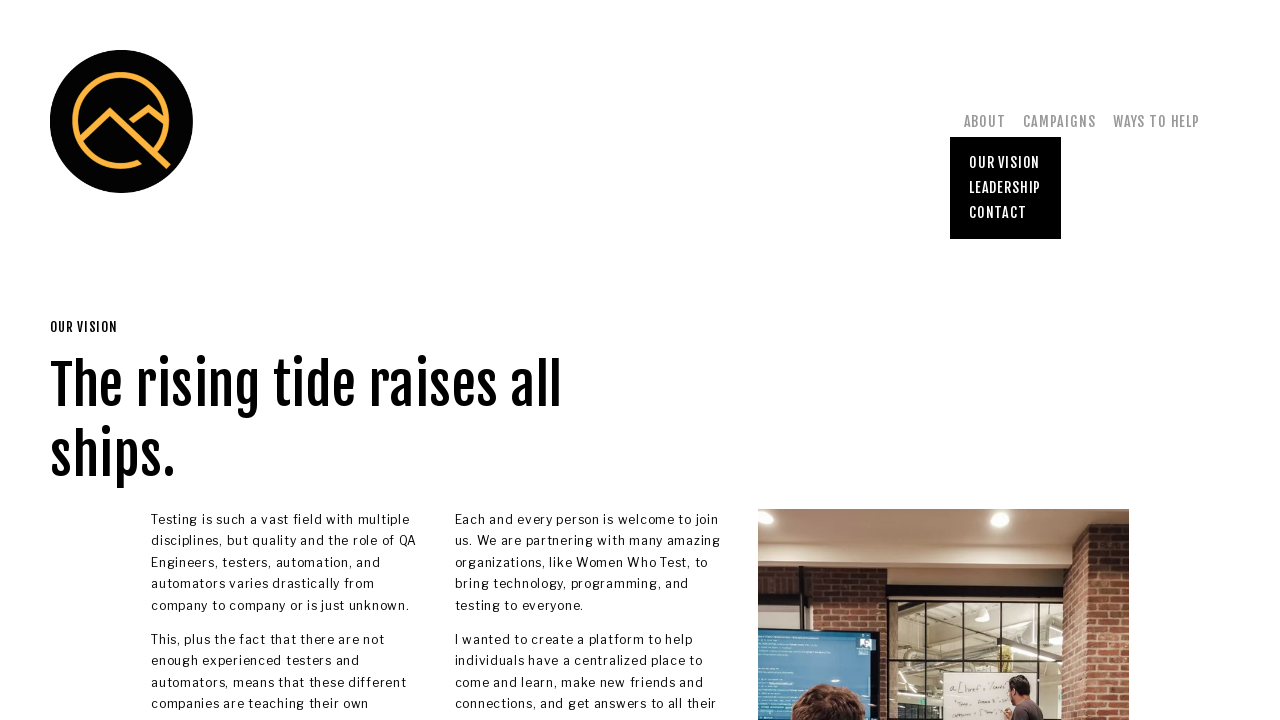